Navigates to tips page and clicks on "External Resources" link, then verifies the page heading

Starting URL: https://elementalselenium.com/

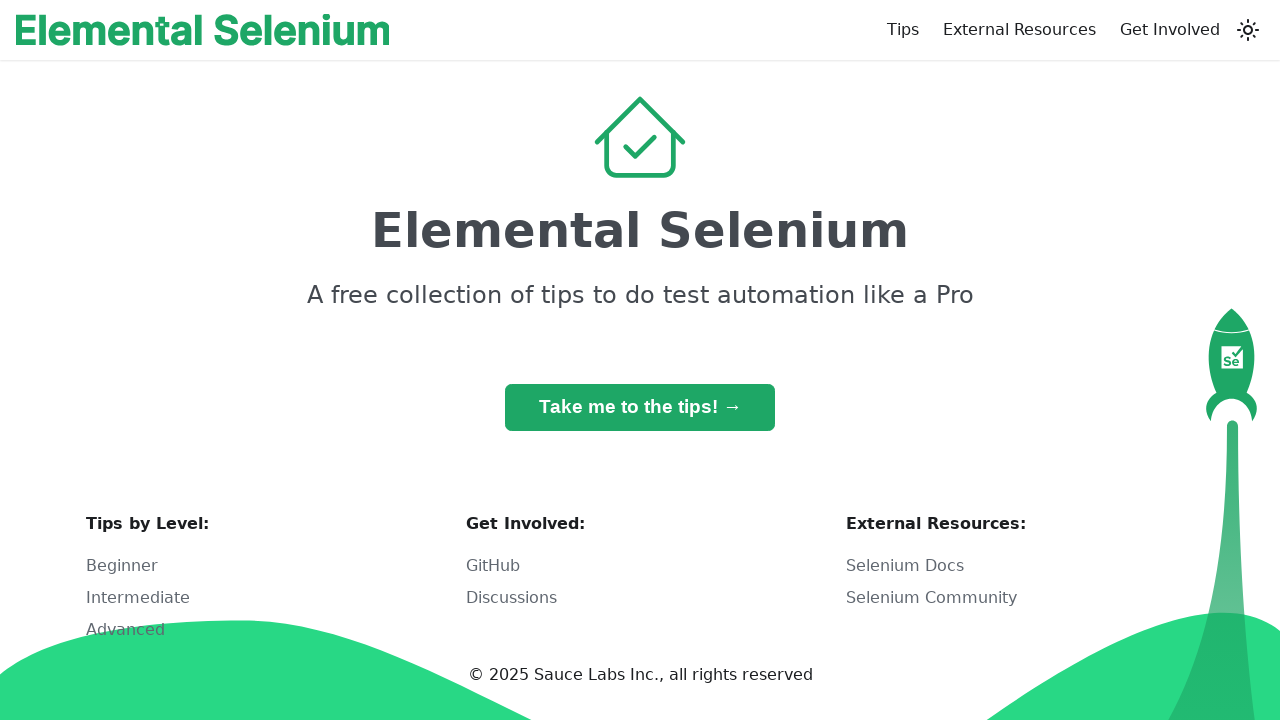

Navigated to Elemental Selenium homepage
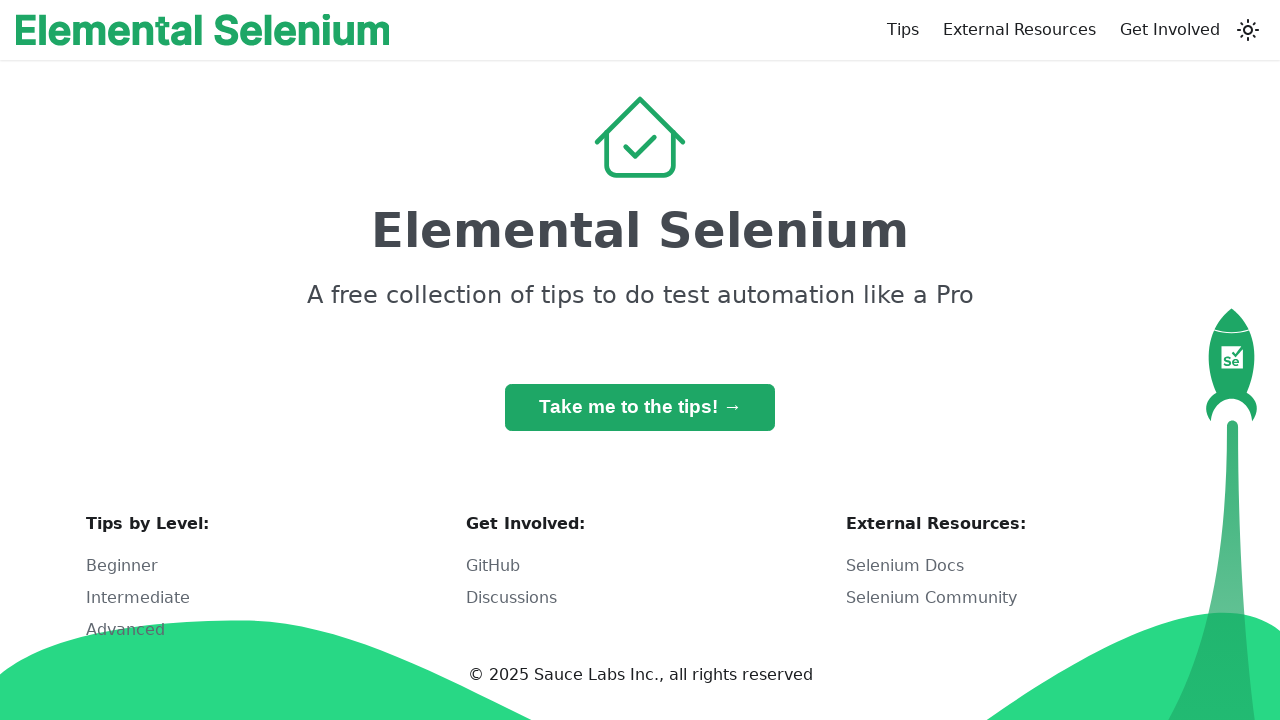

Clicked 'Take me to the tips!' button to navigate to tips page at (640, 407) on xpath=//button[text()='Take me to the tips! ']
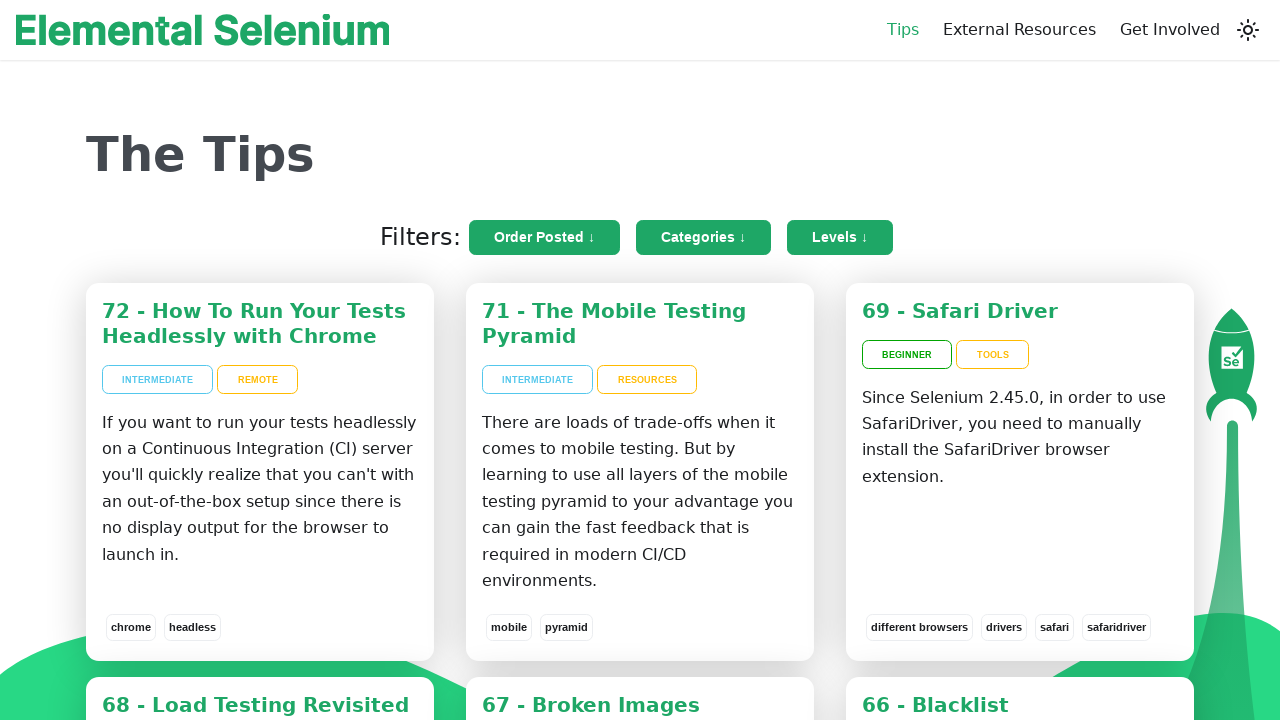

External Resources link loaded on tips page
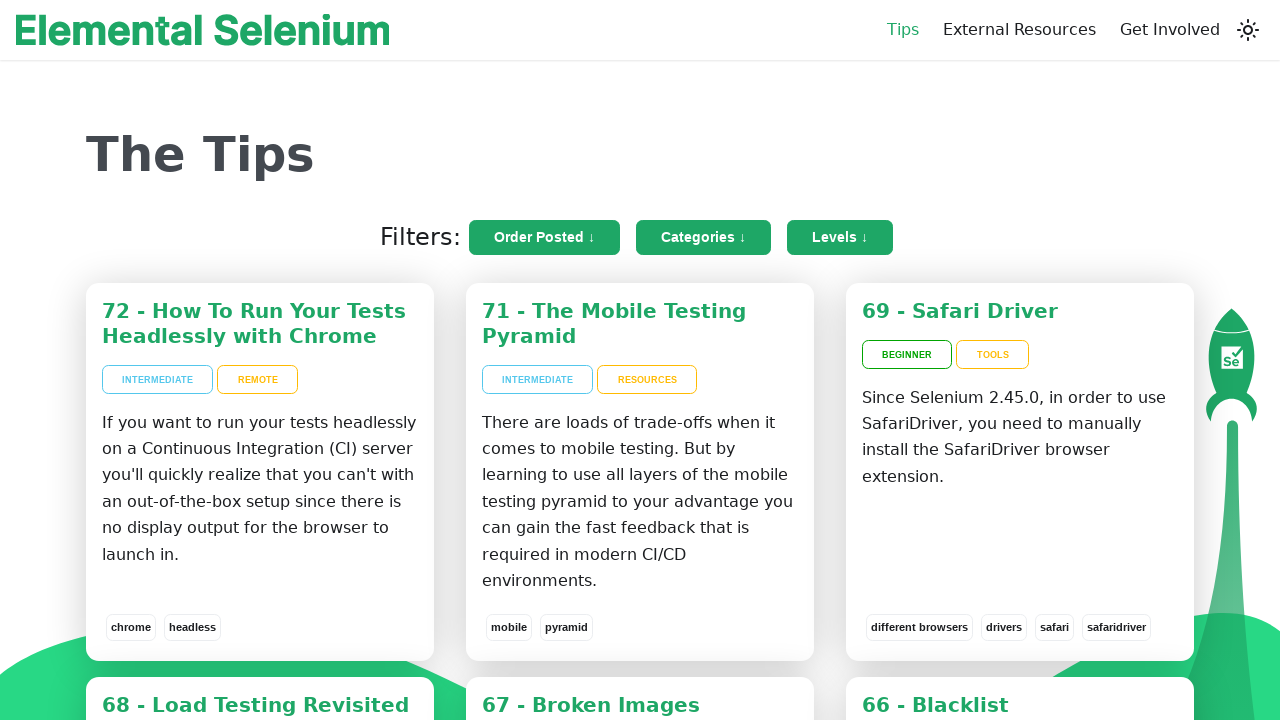

Clicked External Resources link at (1020, 30) on xpath=//a[text()='External Resources']
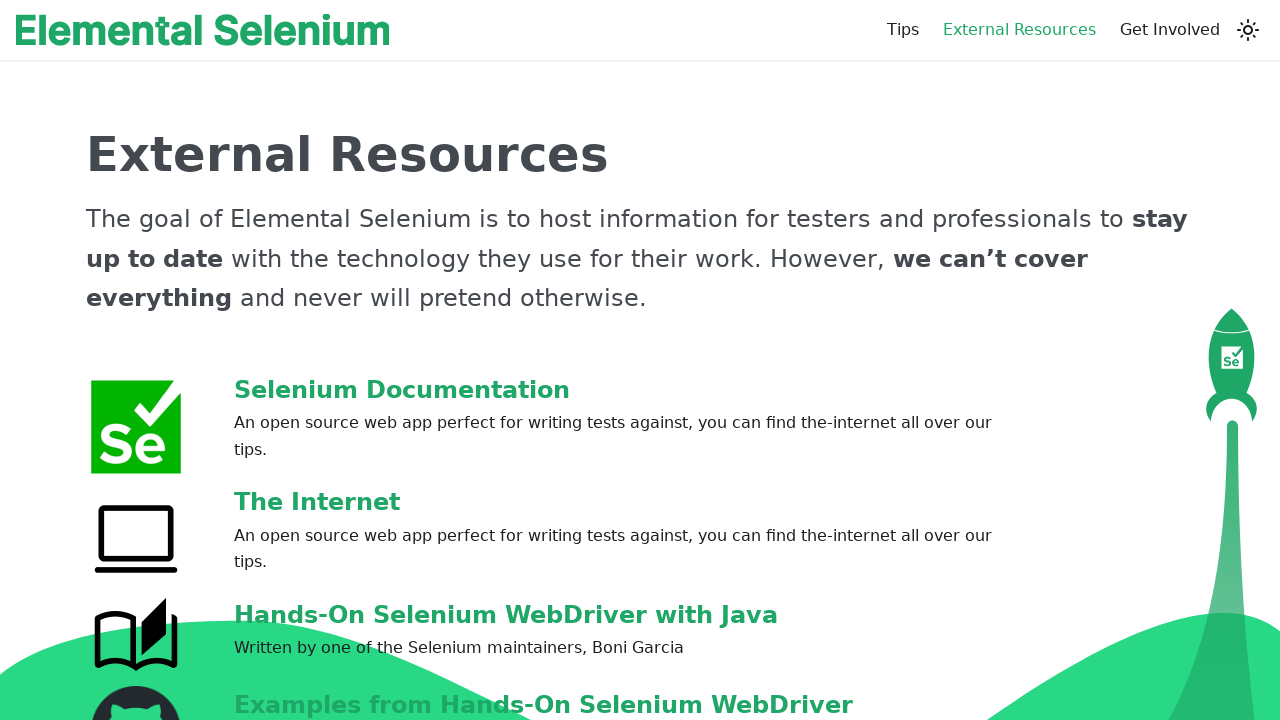

Verified External Resources page heading is displayed
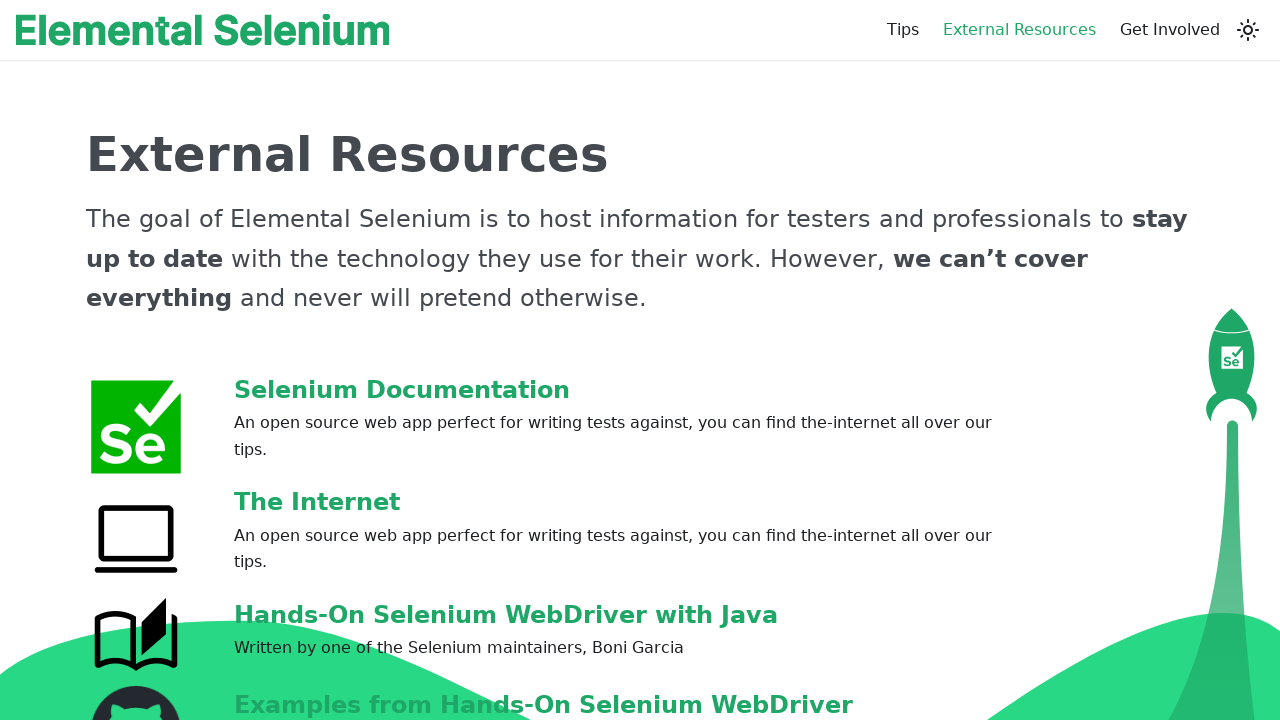

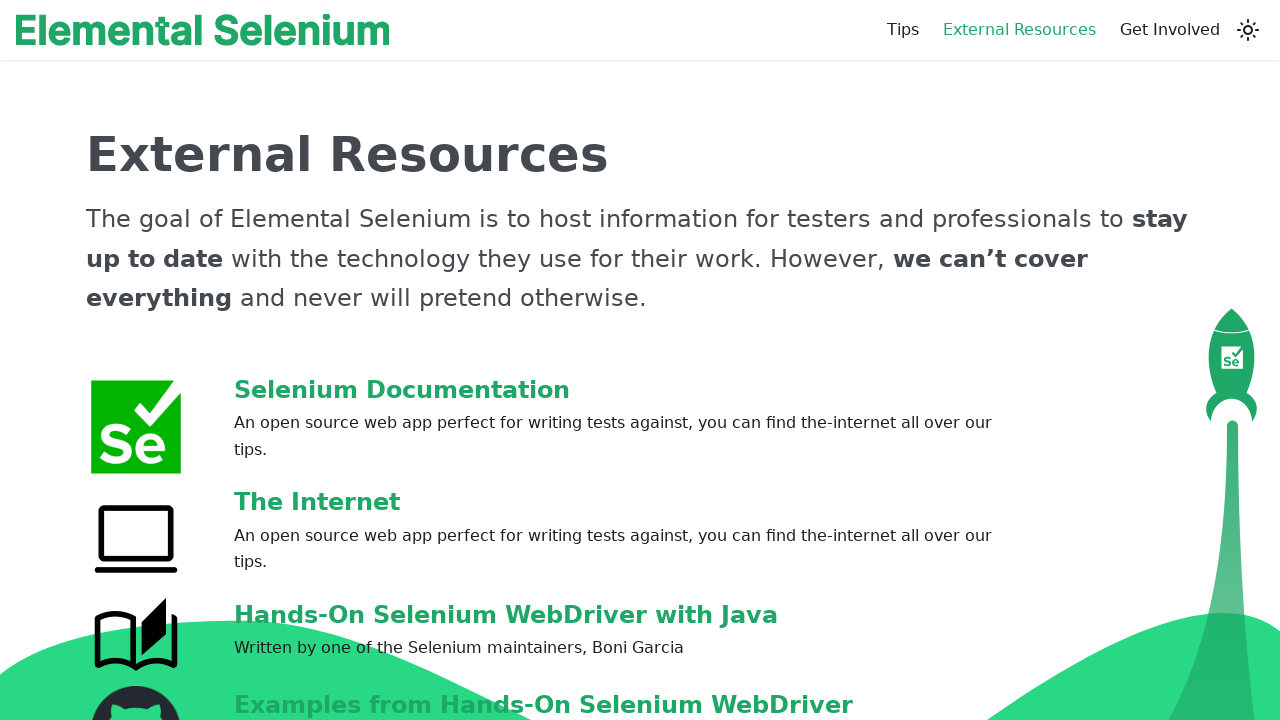